Tests clicking on the registration link to navigate to registration page

Starting URL: https://b2c.passport.rt.ru/

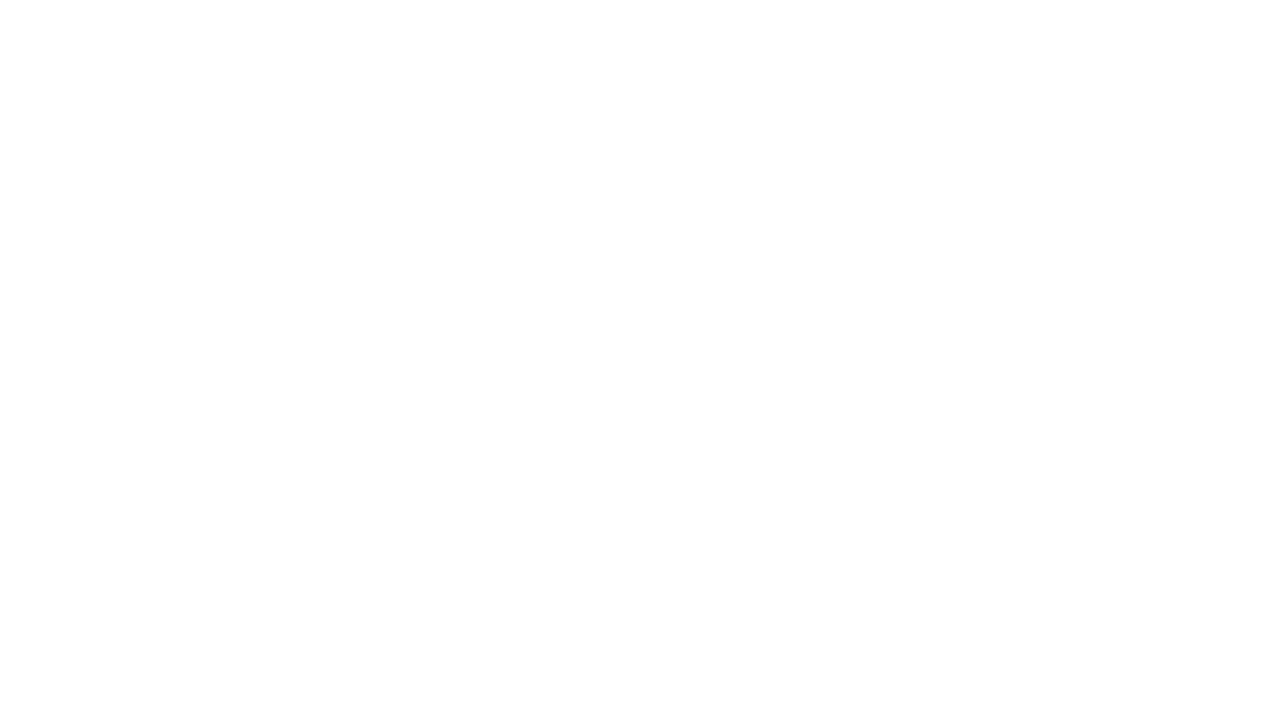

Clicked registration link to navigate to registration page at (1010, 478) on #kc-register
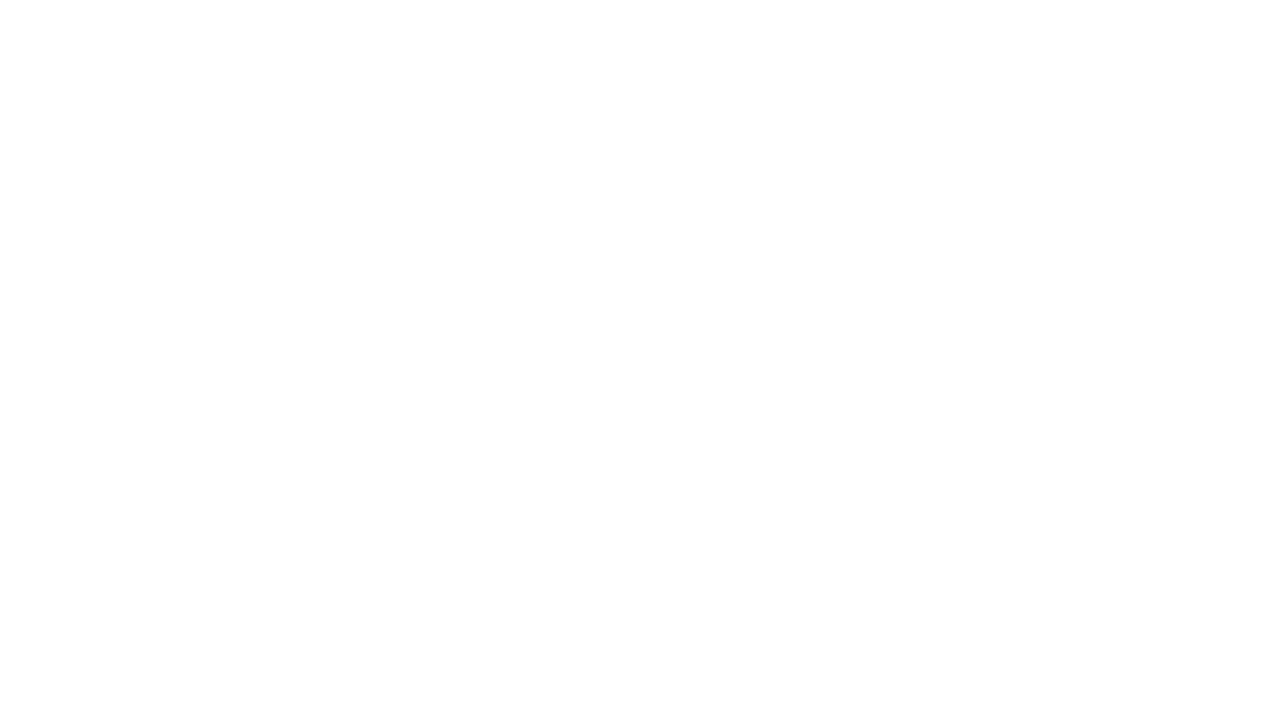

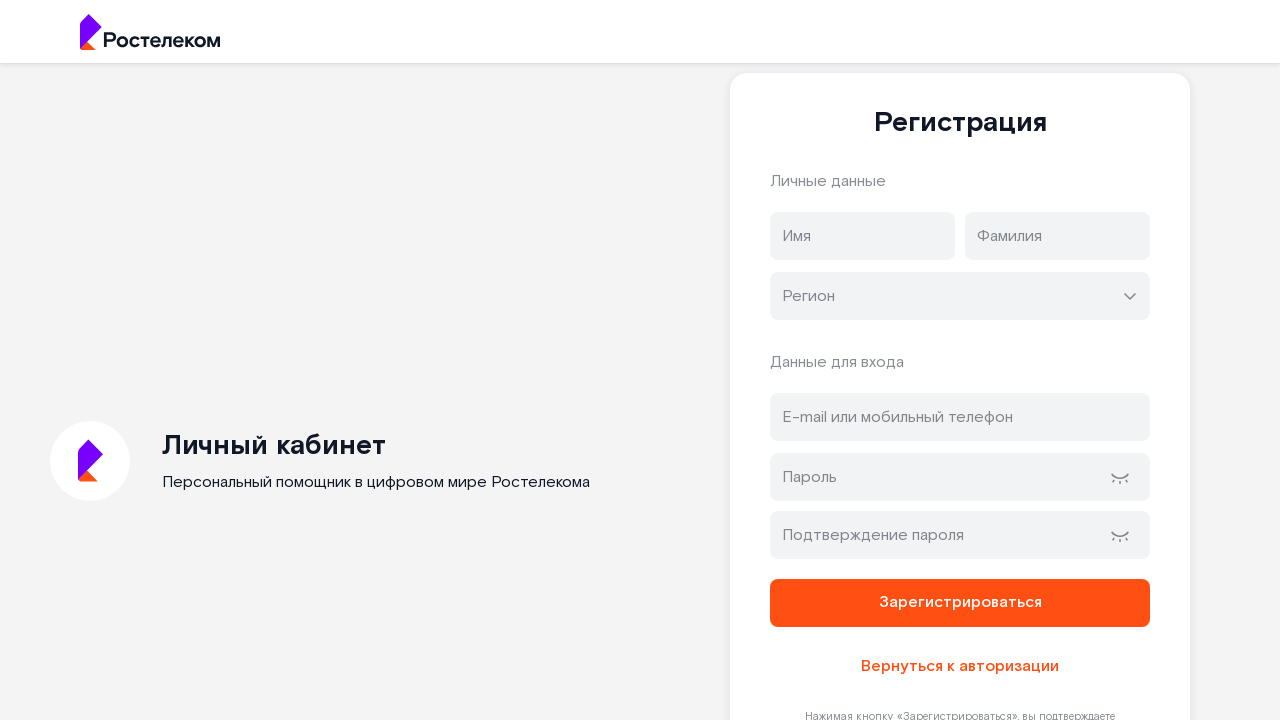